Tests a laminate flooring calculator by entering room dimensions, laminate specifications, and price, then verifying the calculated results for area, panel count, packs, price, leftover, and waste.

Starting URL: https://masterskayapola.ru/kalkulyator/laminata.html

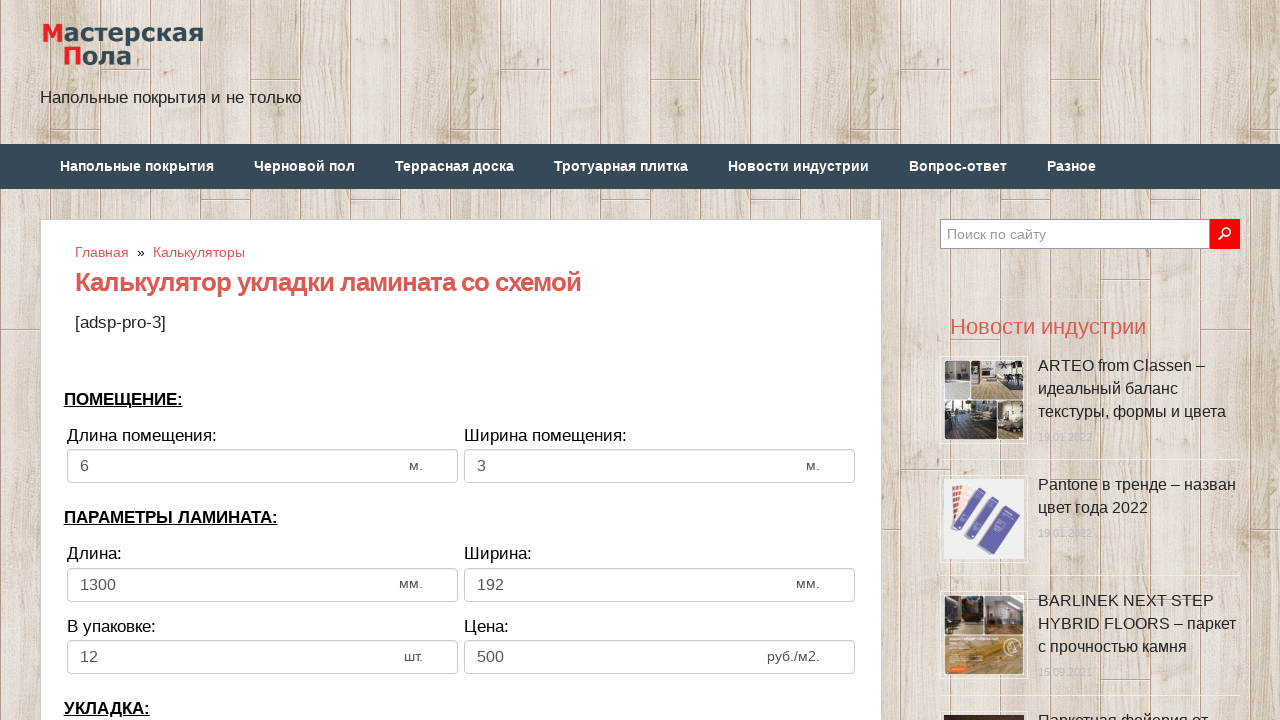

Cleared room width field on input[name='calc_roomwidth']
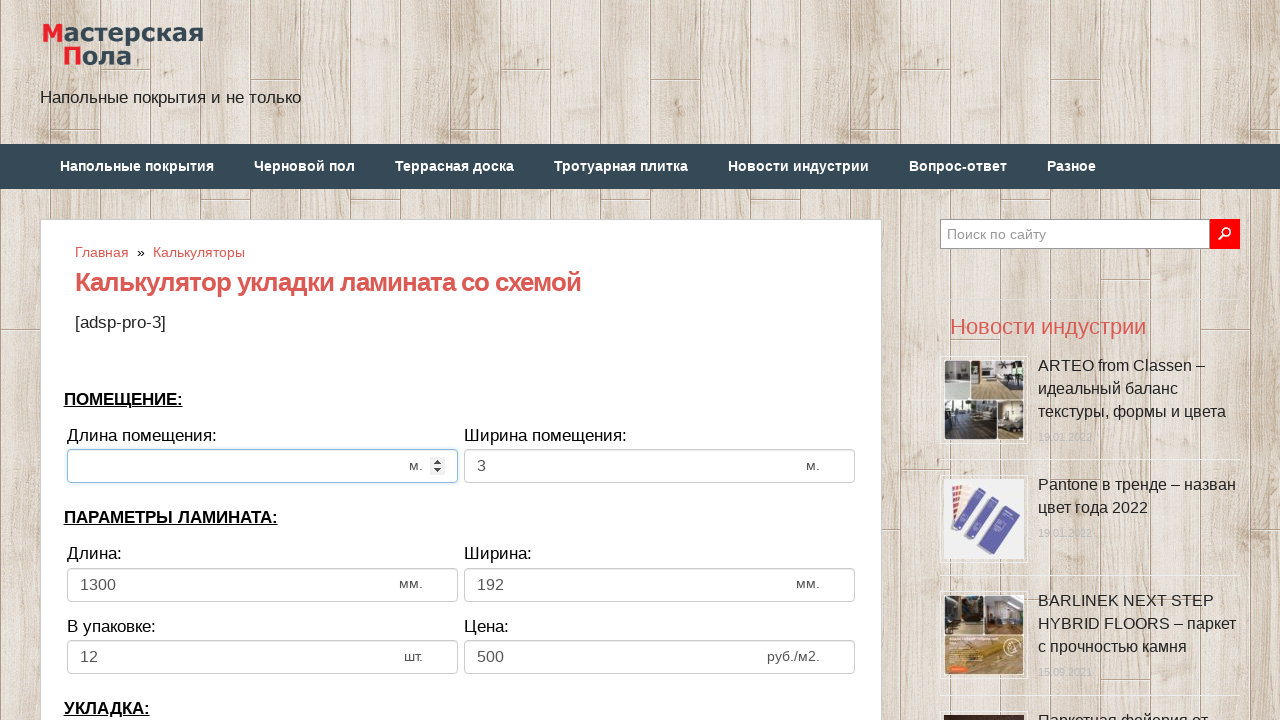

Entered room width: 5 on input[name='calc_roomwidth']
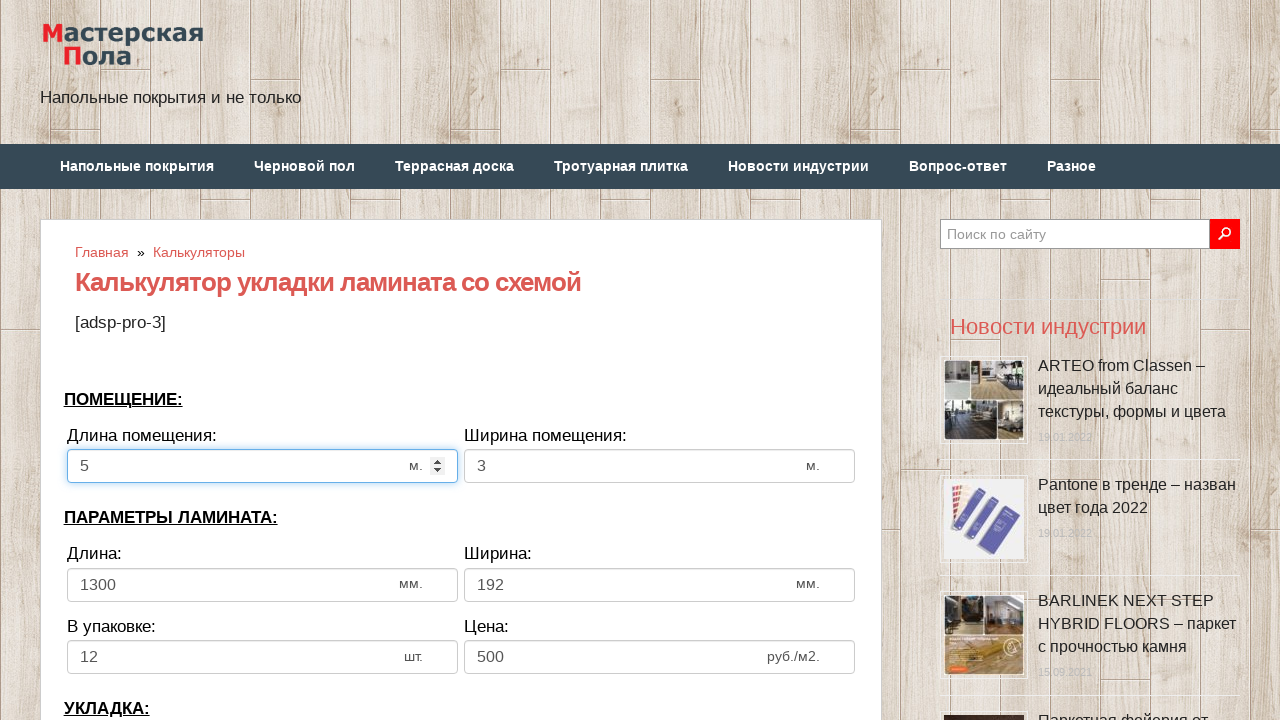

Cleared room height field on input[name='calc_roomheight']
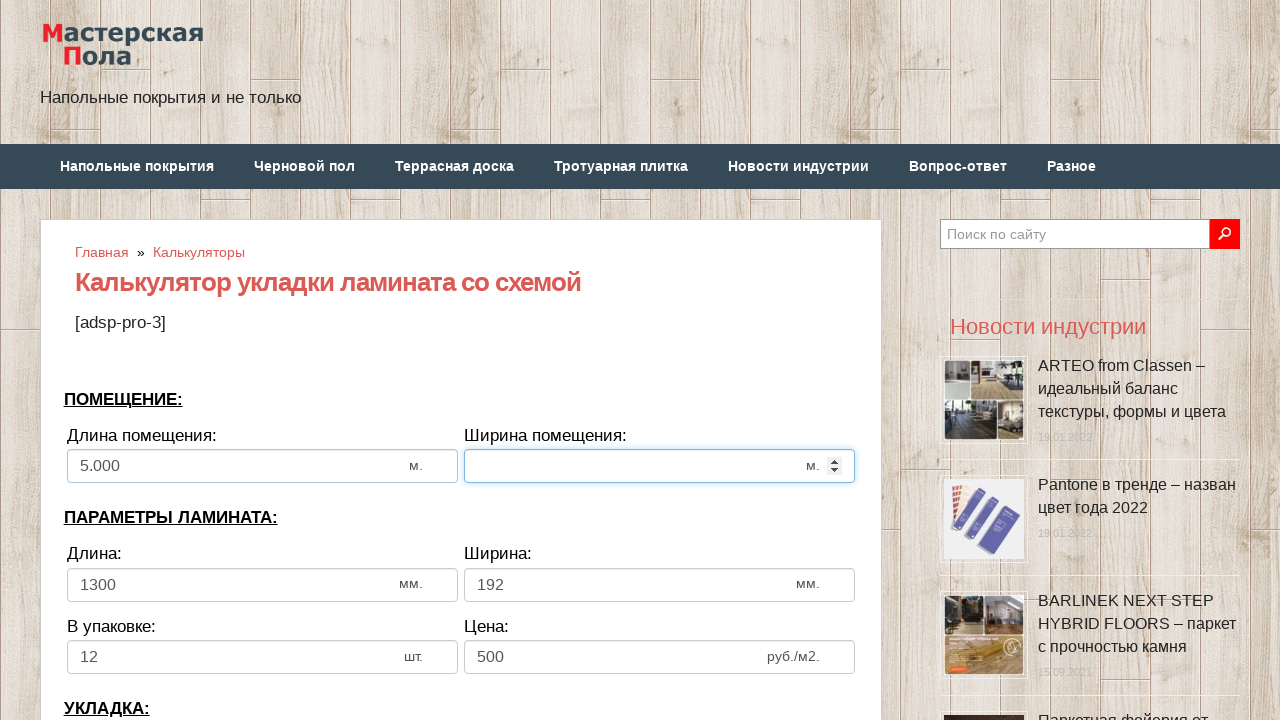

Entered room height: 4 on input[name='calc_roomheight']
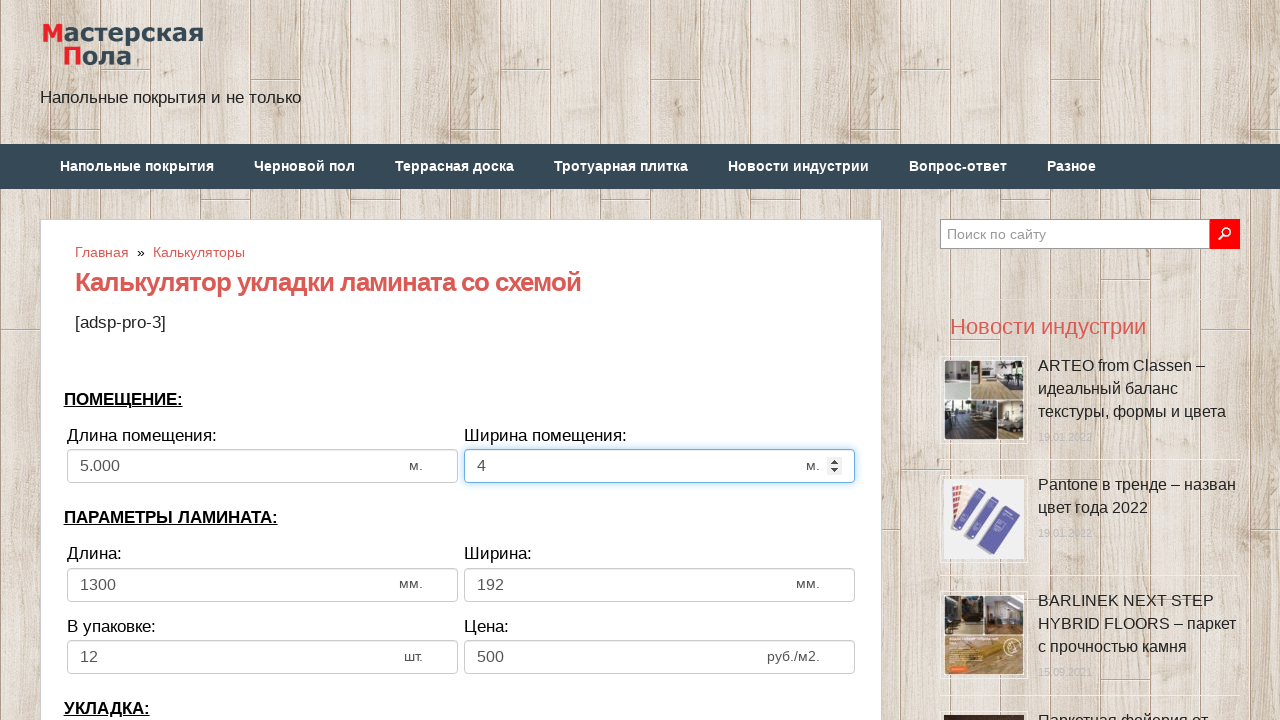

Cleared laminate width field on input[name='calc_lamwidth']
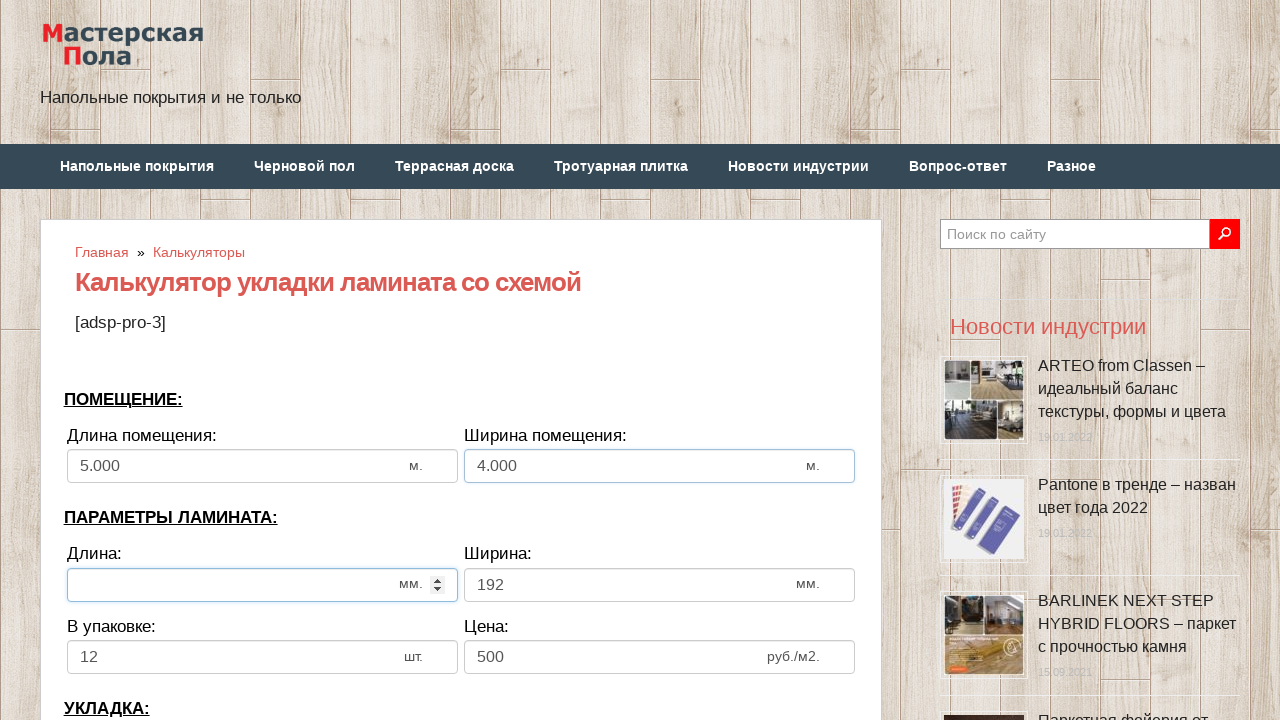

Entered laminate width: 120 on input[name='calc_lamwidth']
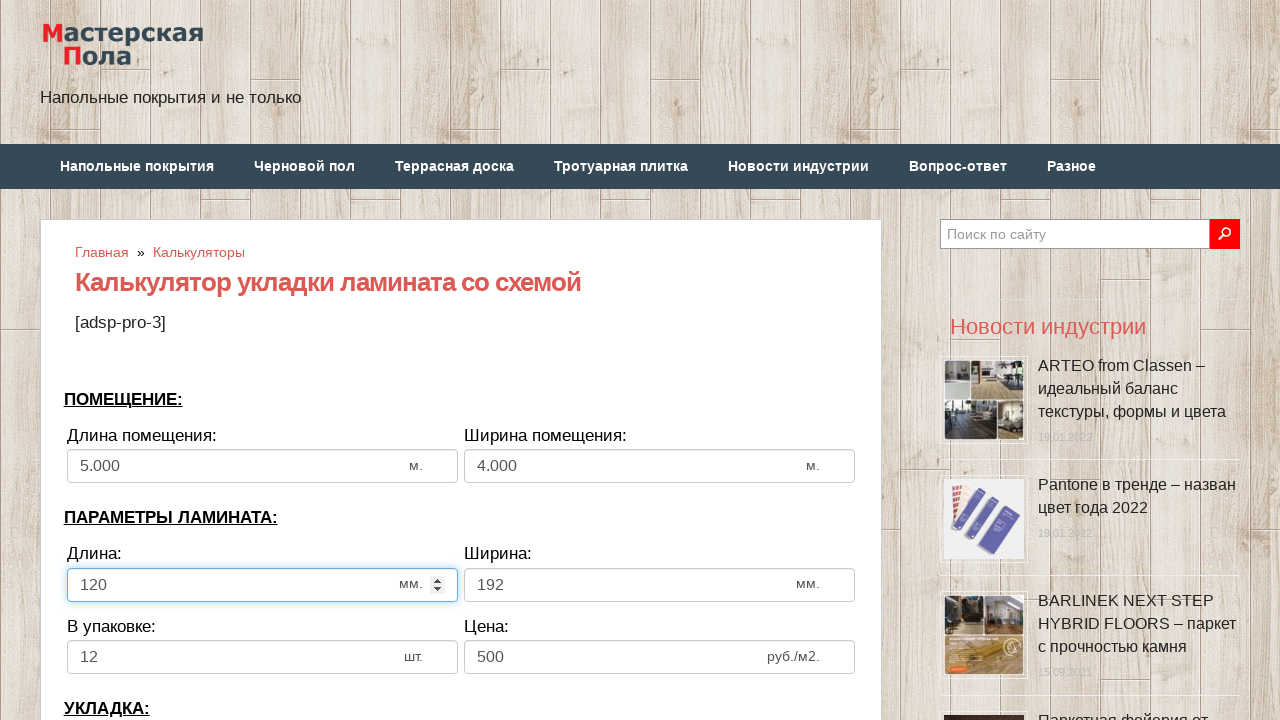

Cleared laminate height field on input[name='calc_lamheight']
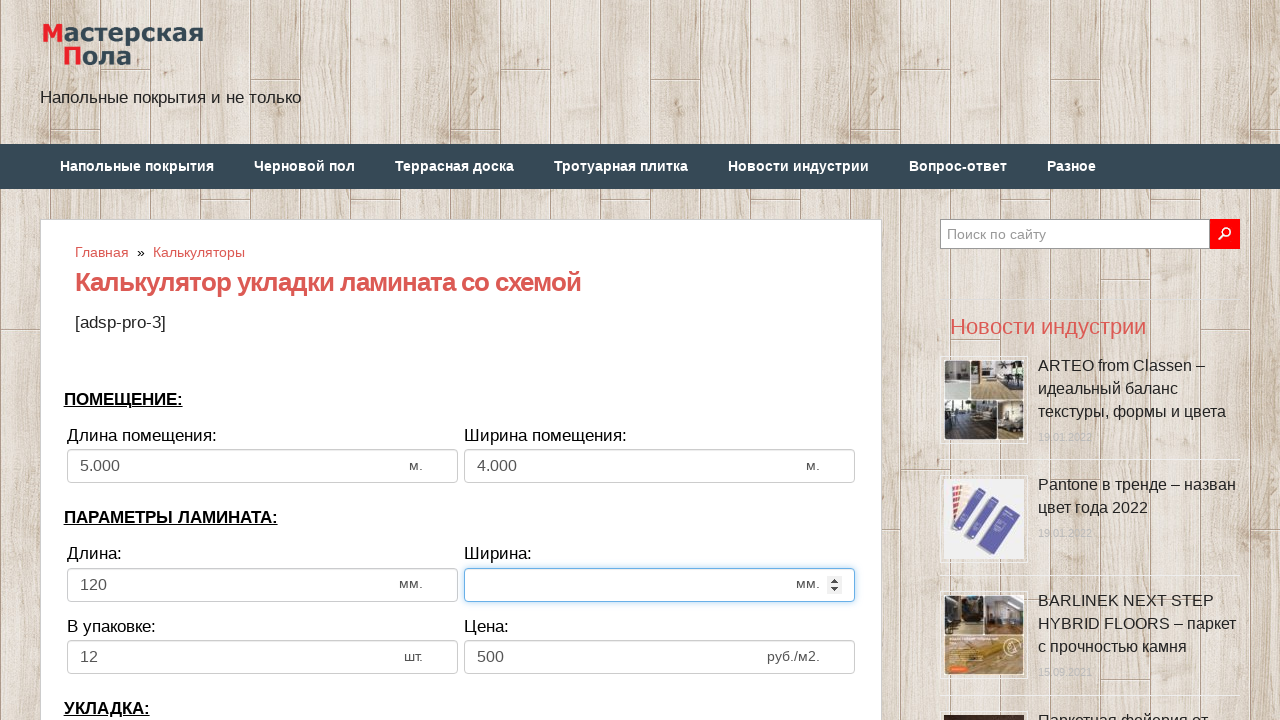

Entered laminate height: 170 on input[name='calc_lamheight']
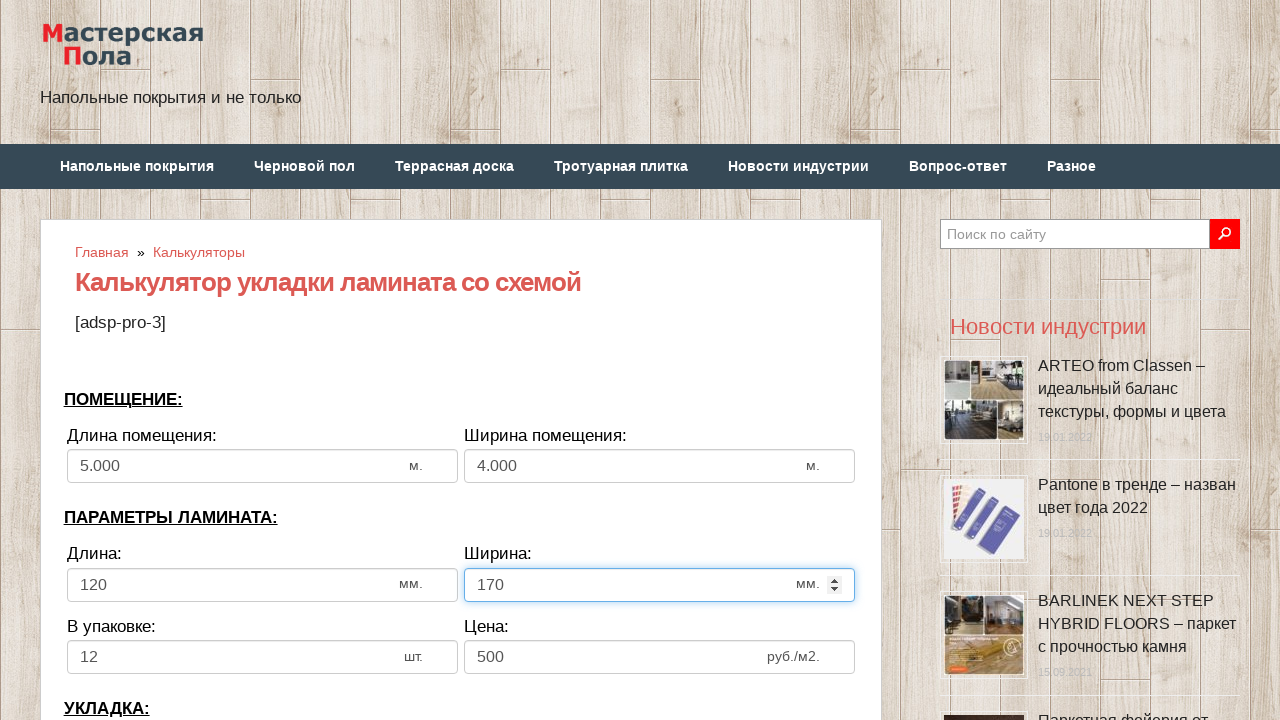

Cleared panels in pack field on input[name='calc_inpack']
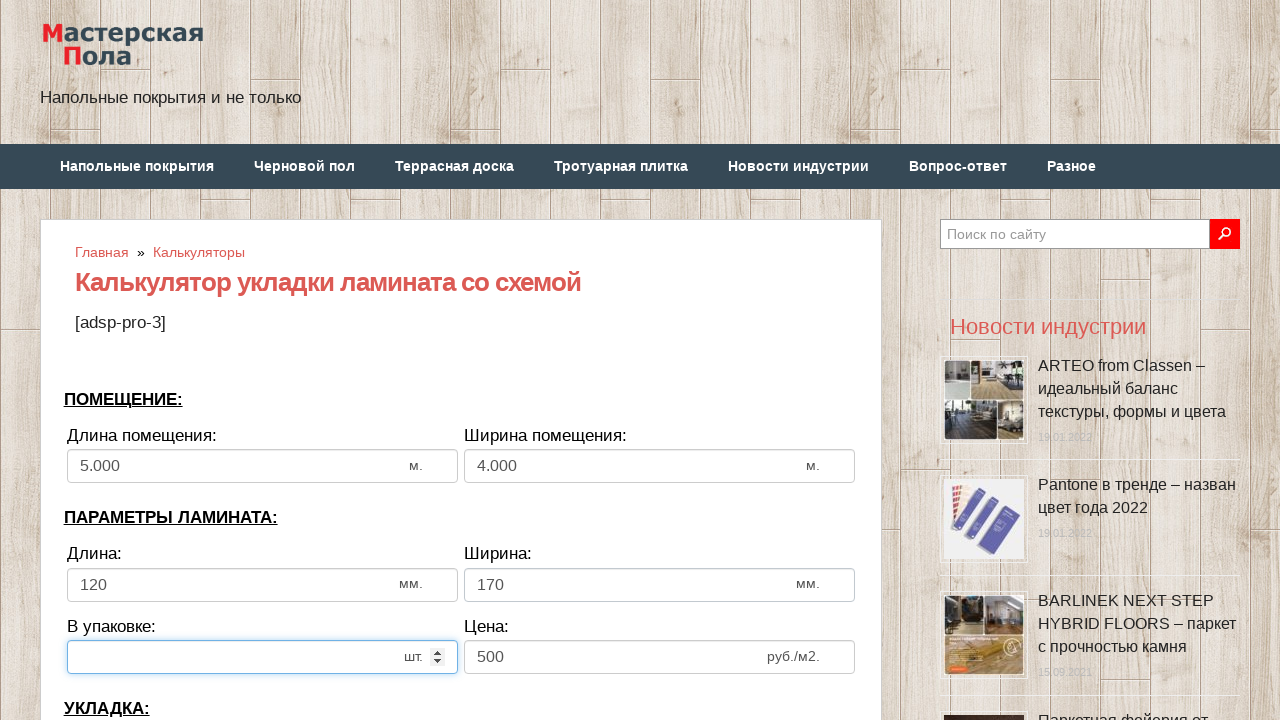

Entered panels in pack: 7 on input[name='calc_inpack']
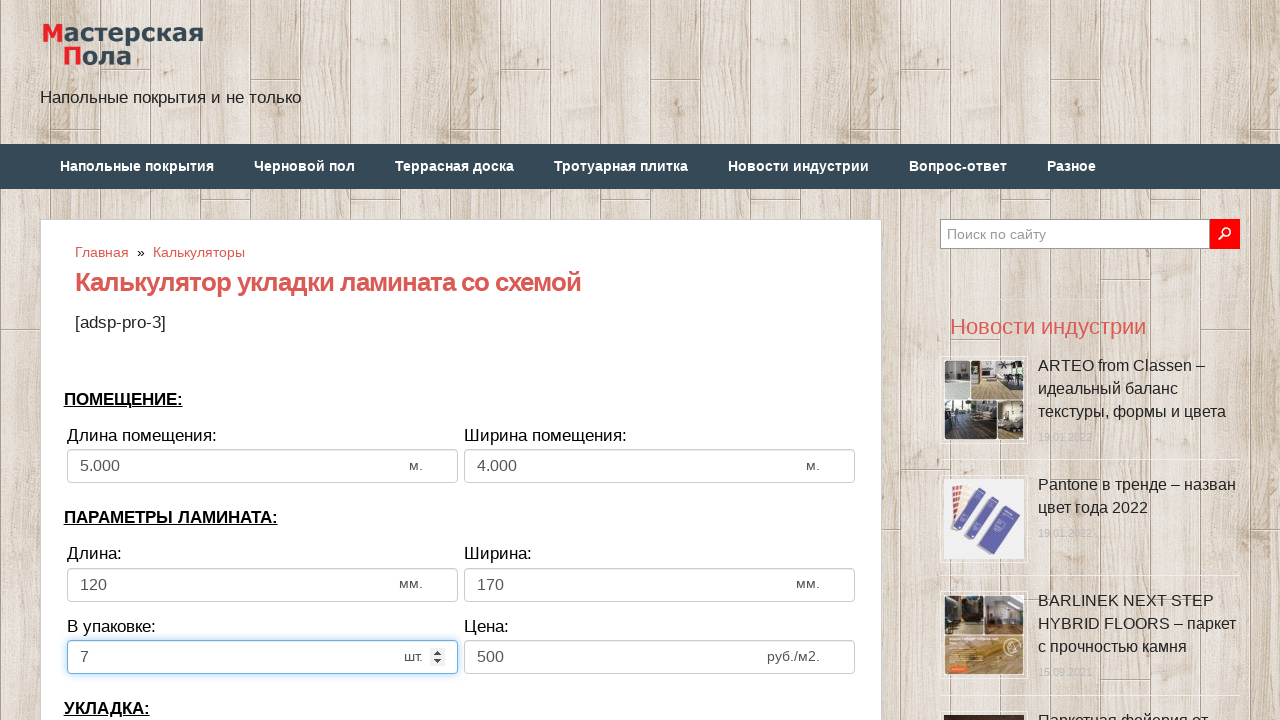

Cleared price field on input[name='calc_price']
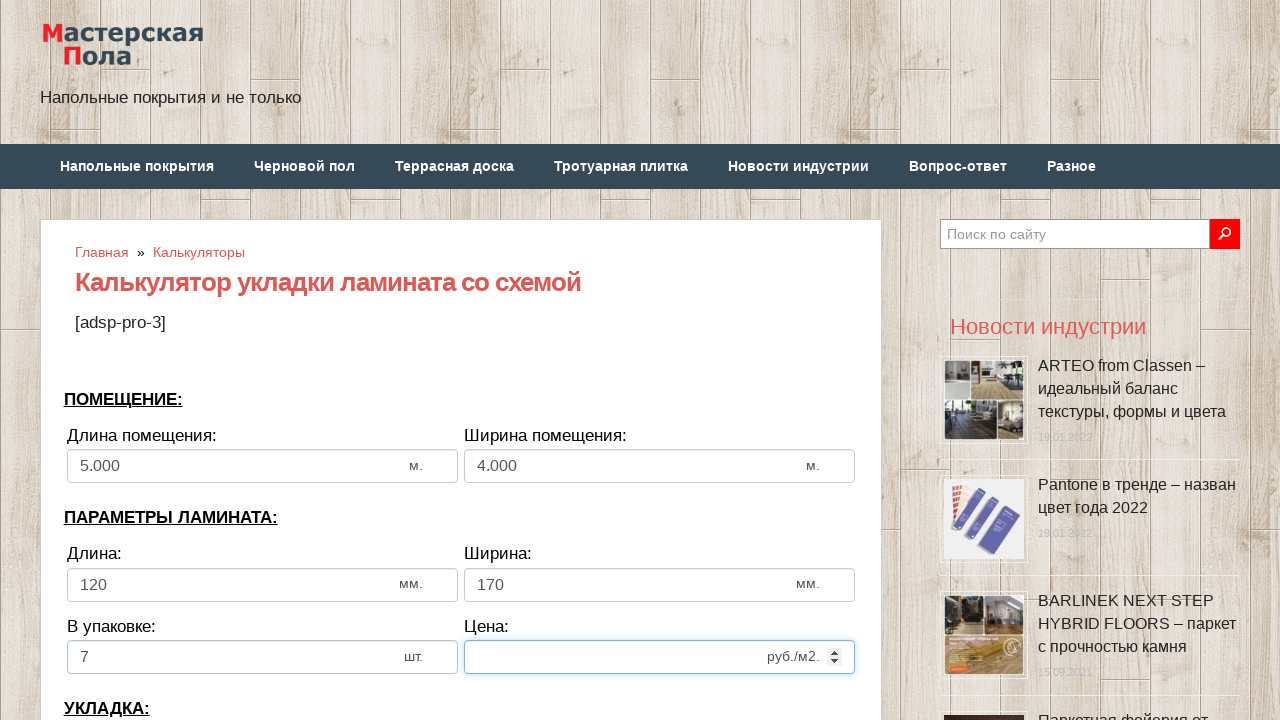

Entered price: 150 on input[name='calc_price']
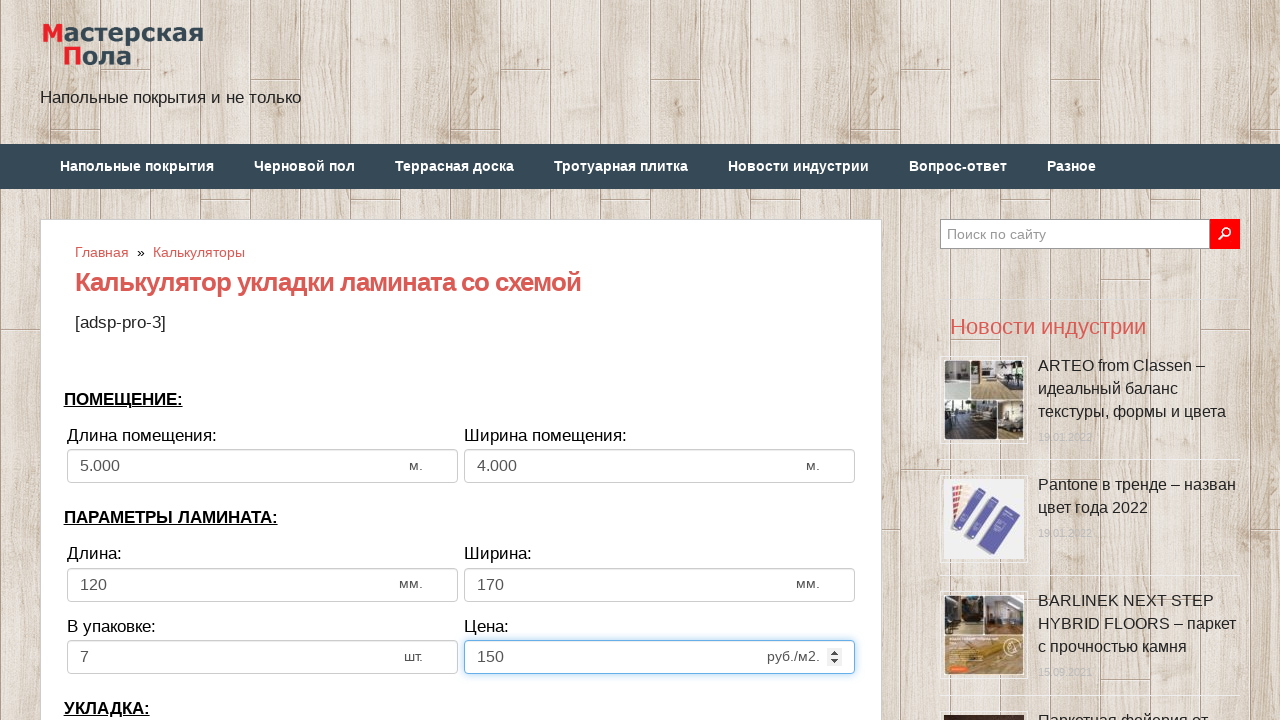

Selected direction option (index 1) on select[name='calc_direct']
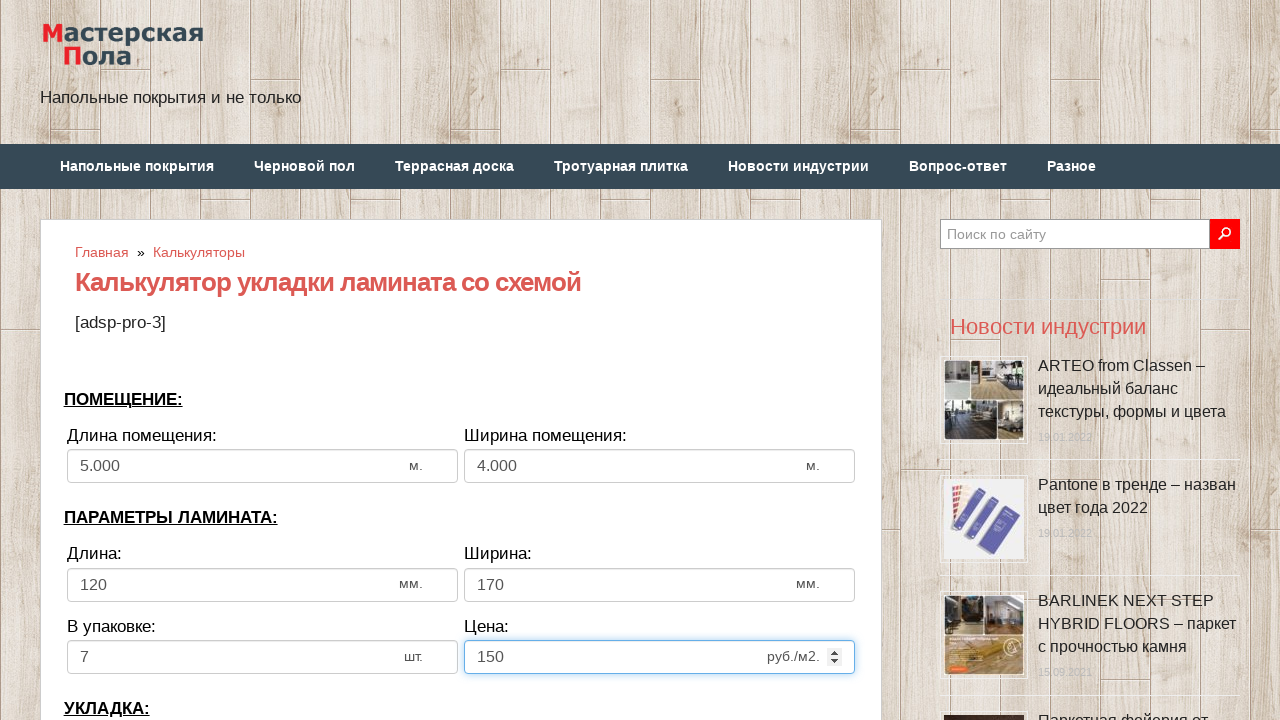

Cleared bias field on input[name='calc_bias']
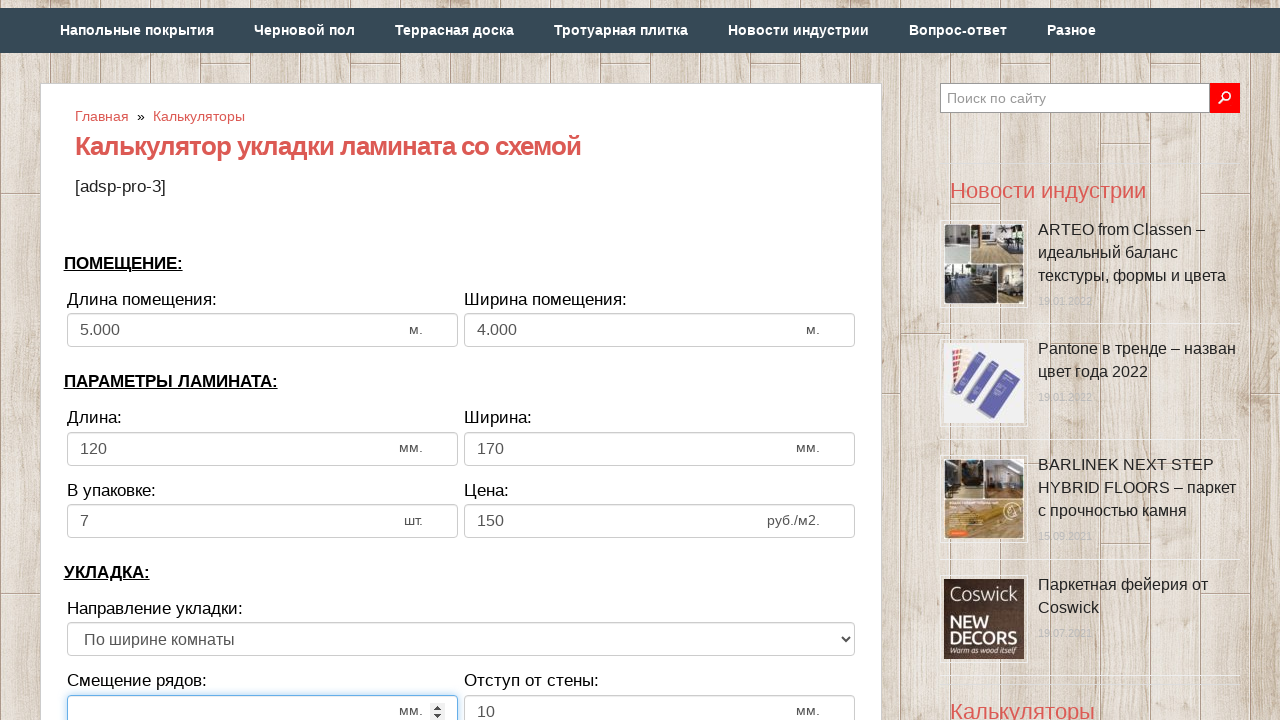

Entered bias: 2 on input[name='calc_bias']
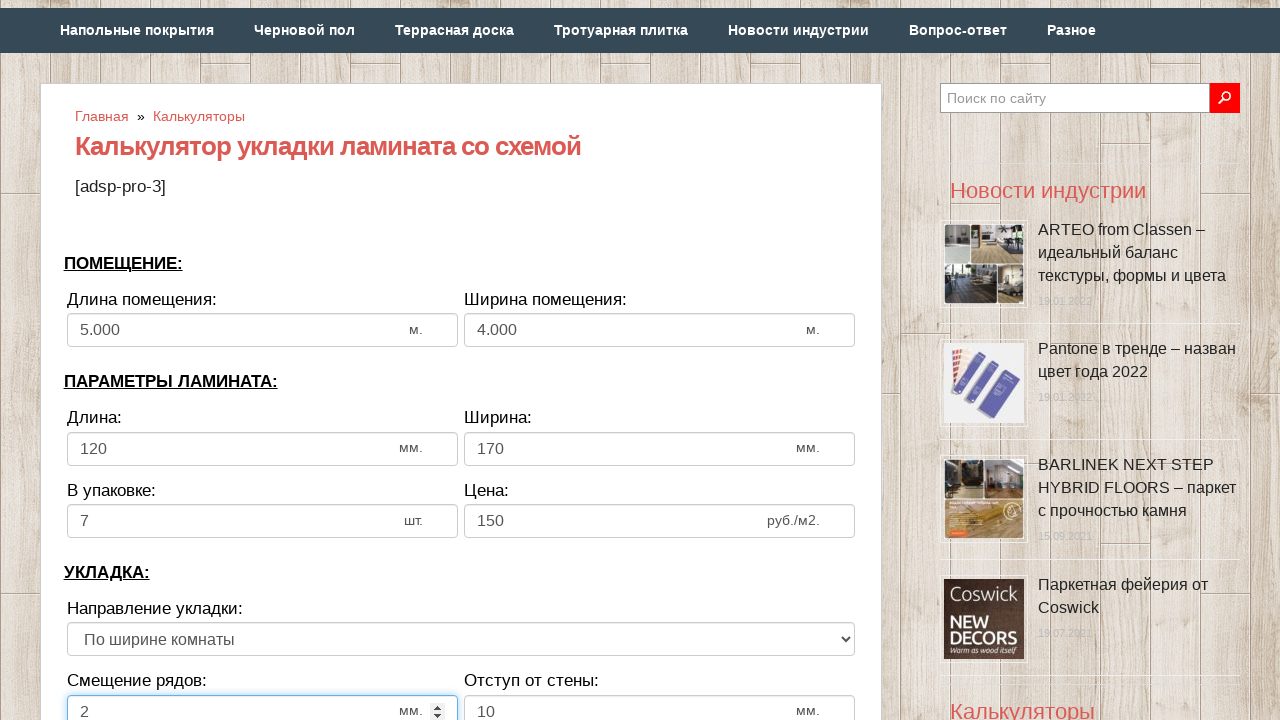

Cleared wall distance field on input[name='calc_walldist']
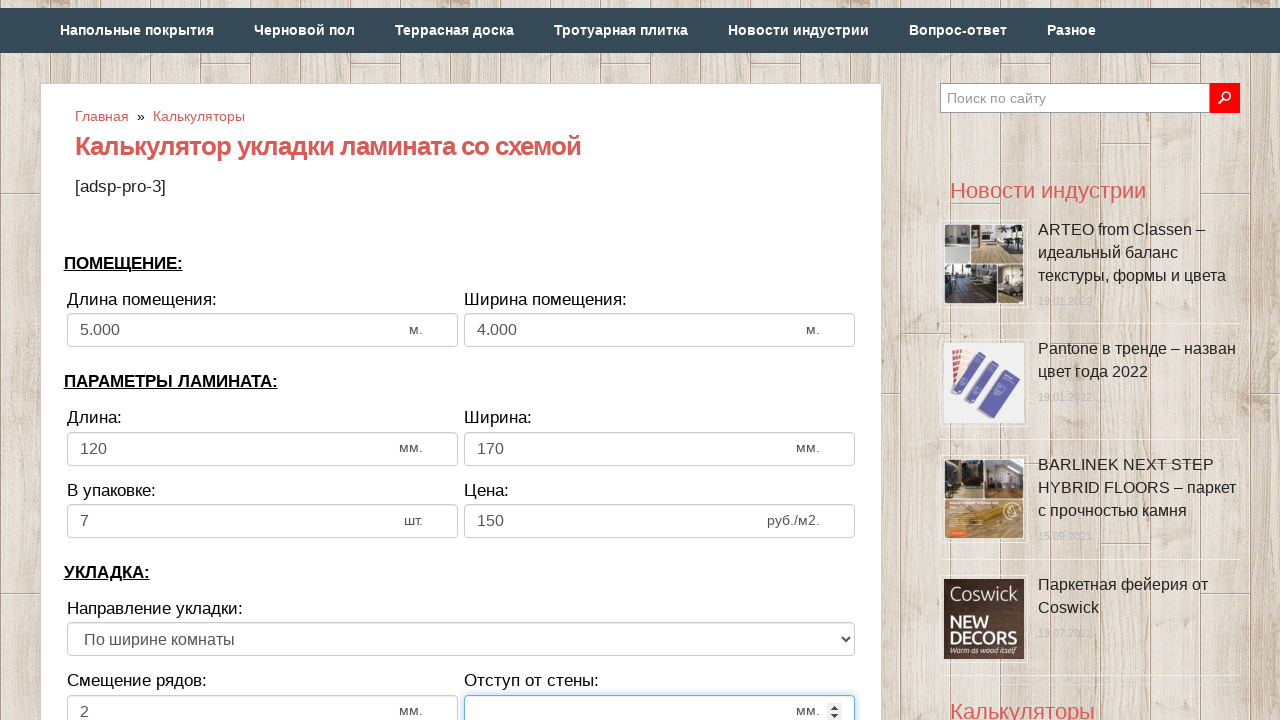

Entered wall distance: 5 on input[name='calc_walldist']
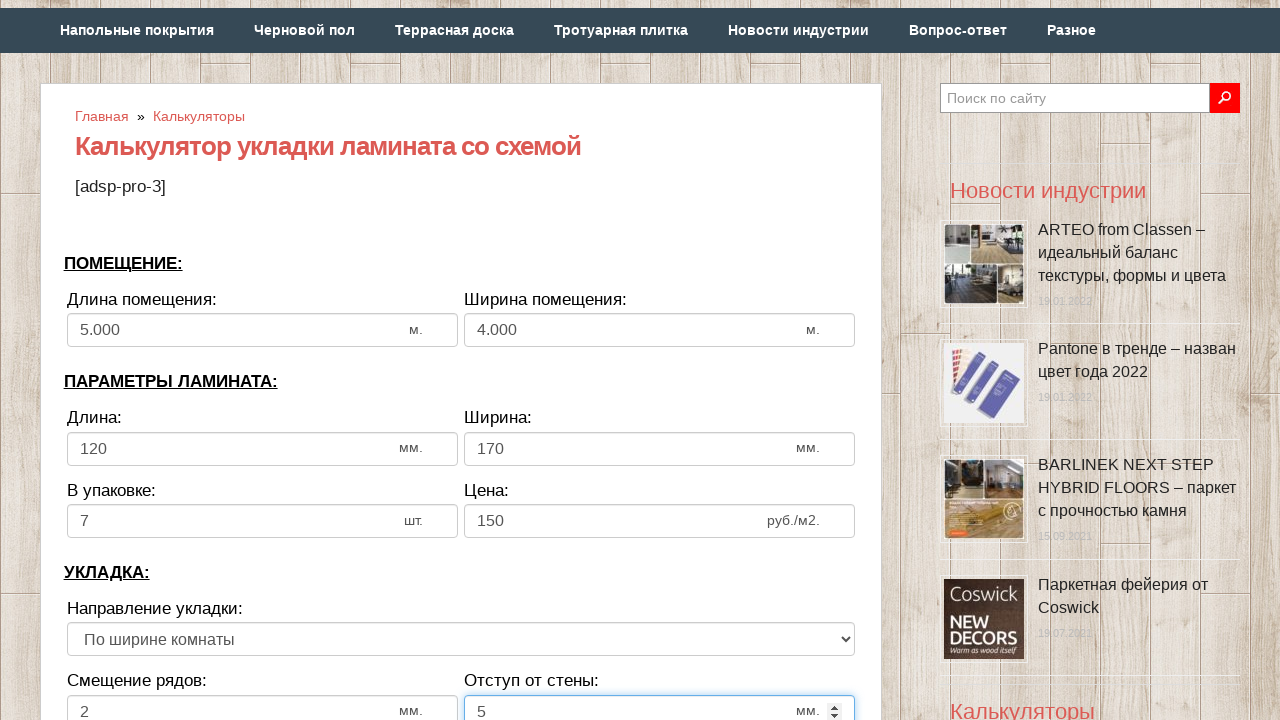

Clicked calculate button at (461, 361) on xpath=//*[@class='btn btn-secondary btn-lg tocalc']
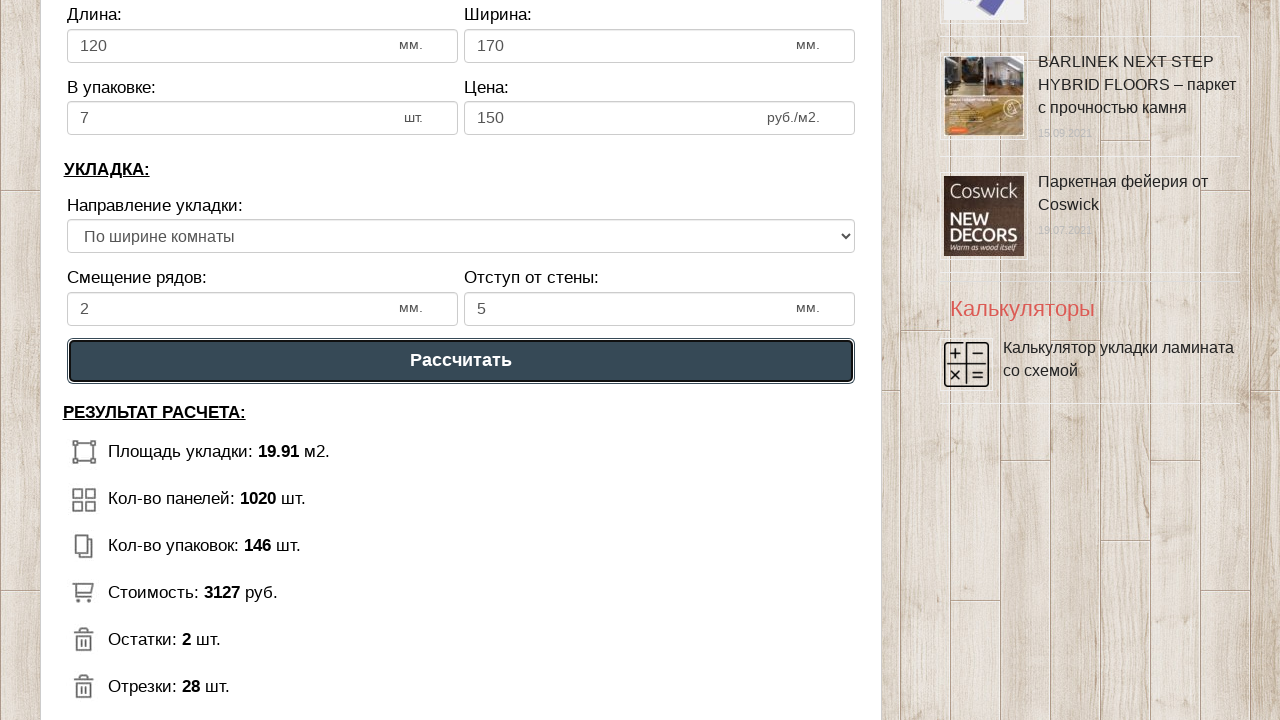

Calculation results loaded
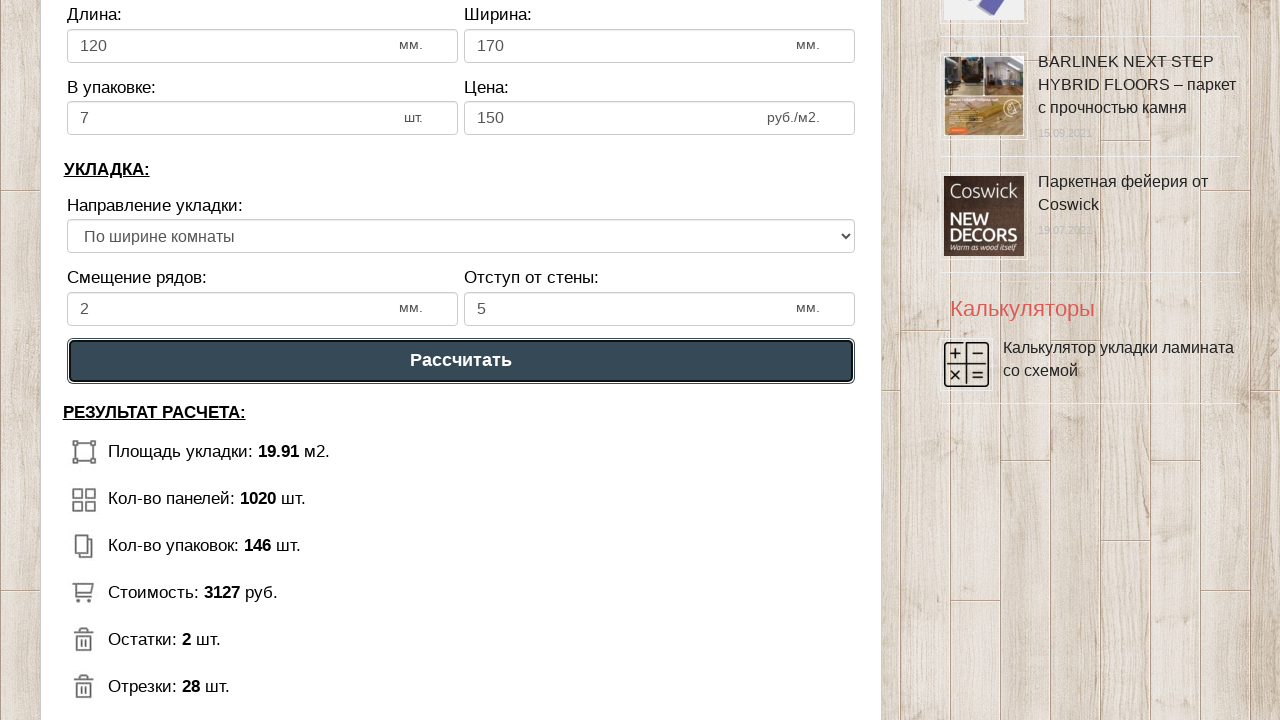

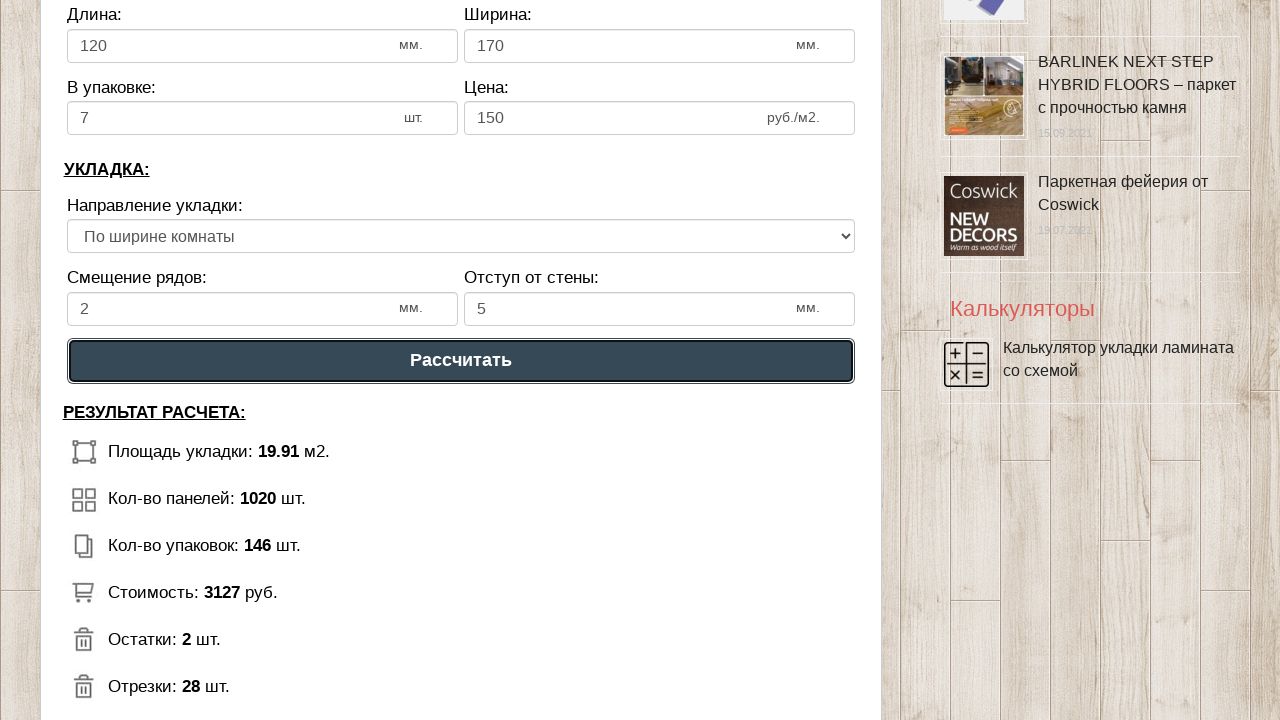